Tests simple alert handling by triggering an alert, reading its text, accepting it, and verifying the result message

Starting URL: https://www.leafground.com/alert.xhtml

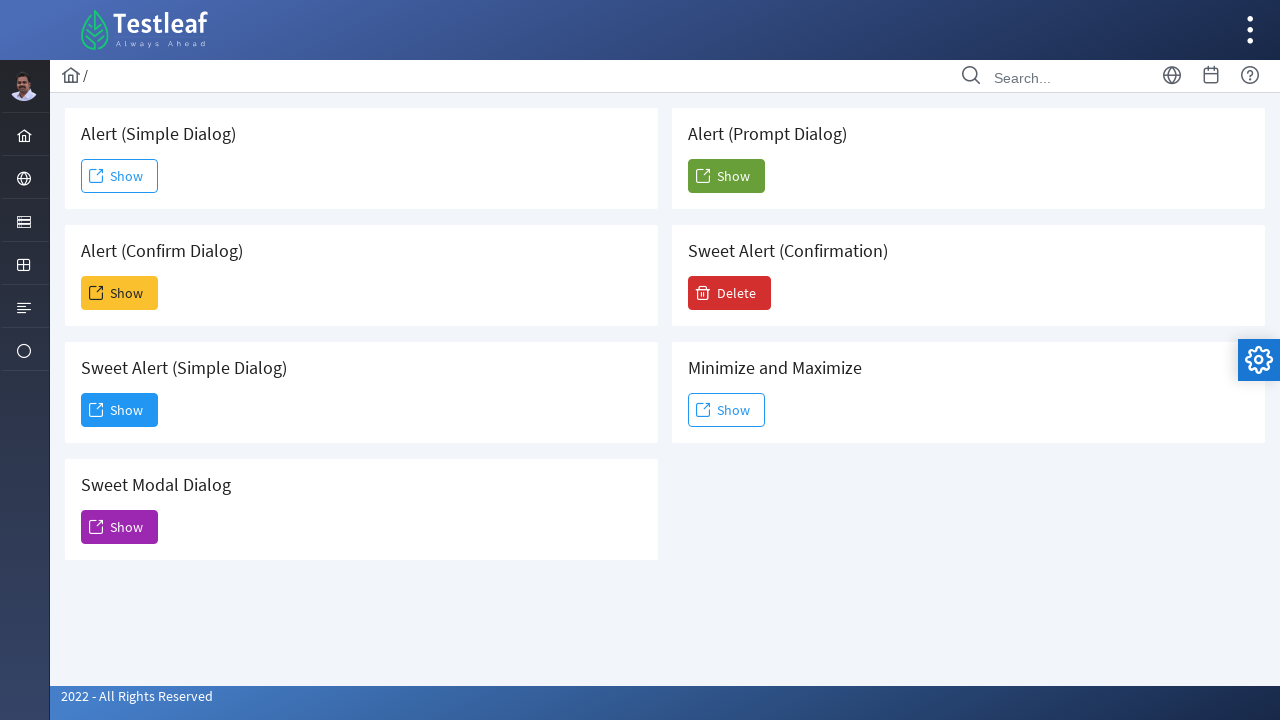

Clicked button to trigger simple alert at (120, 176) on xpath=/html/body/div[1]/div[5]/div[2]/form/div/div[1]/div[1]/button/span[2]
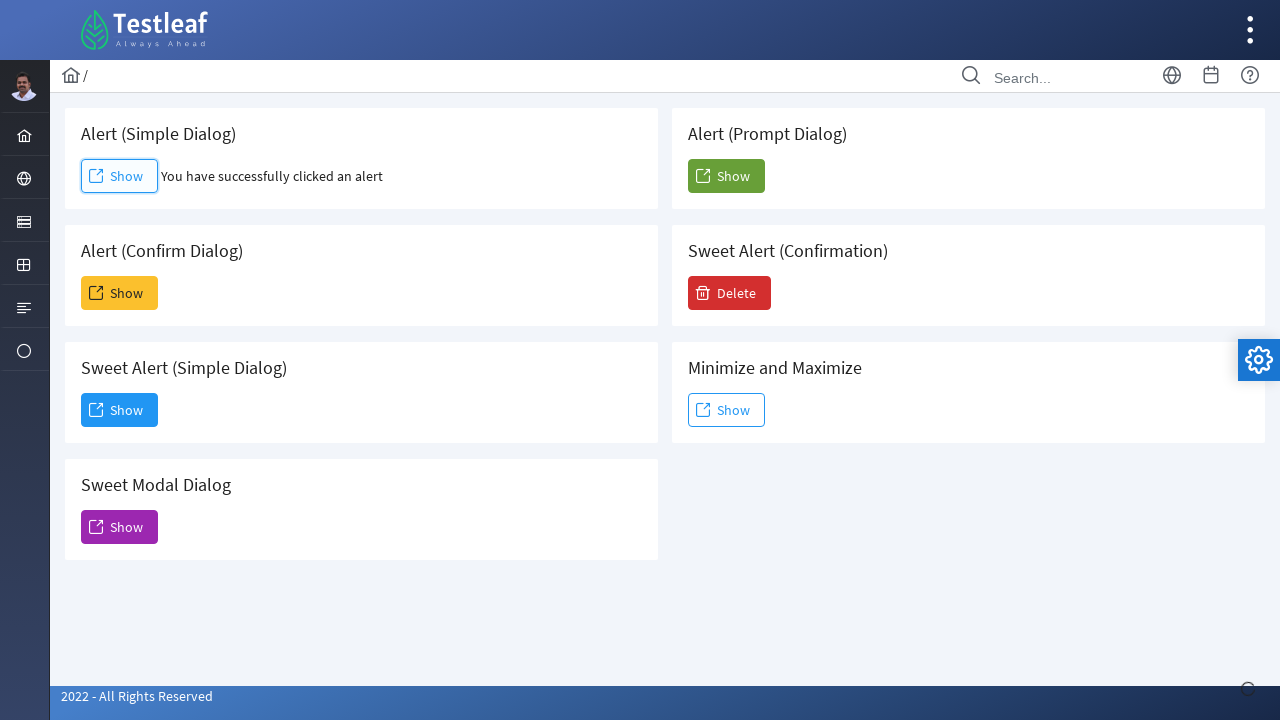

Set up dialog handler to accept alert
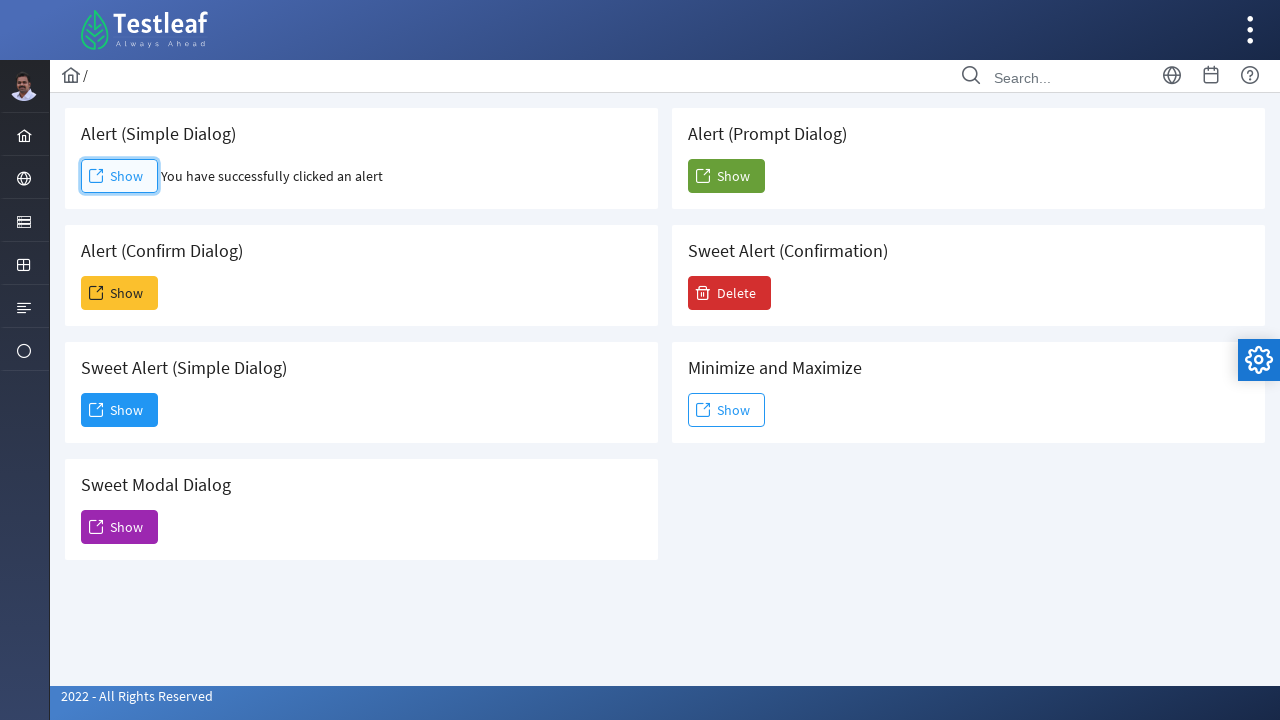

Waited for result message to be displayed
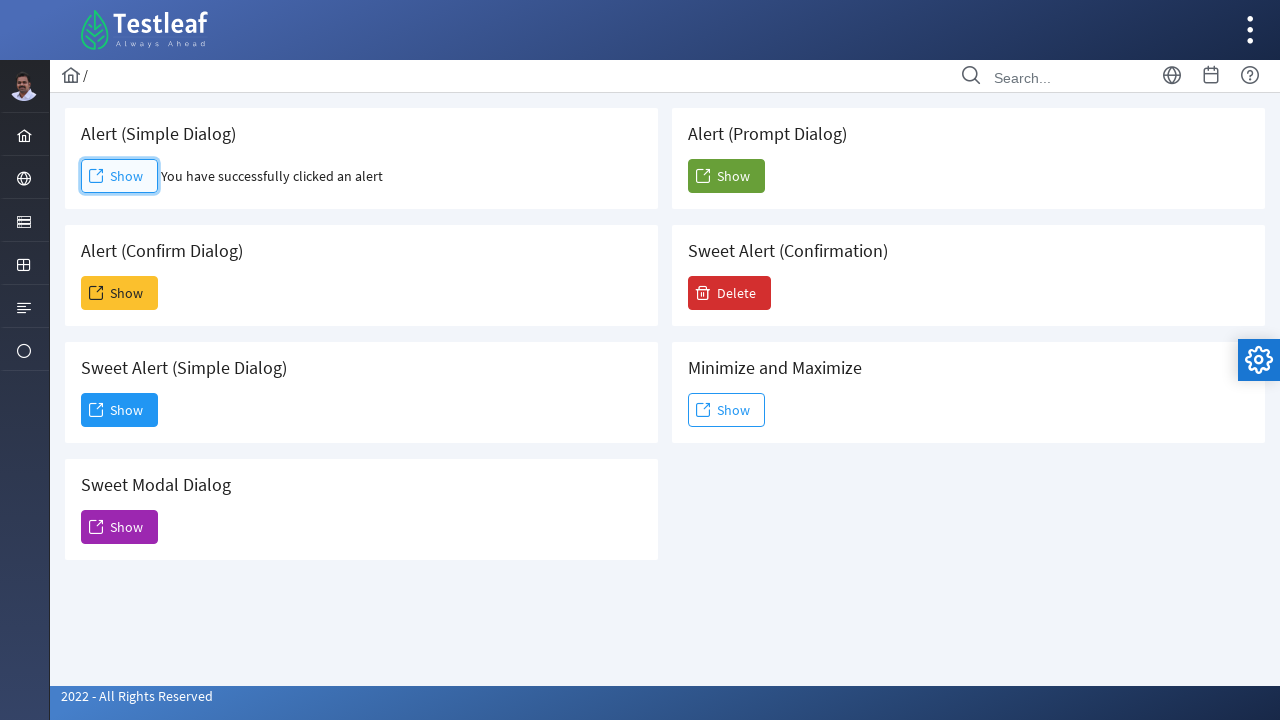

Retrieved result message text
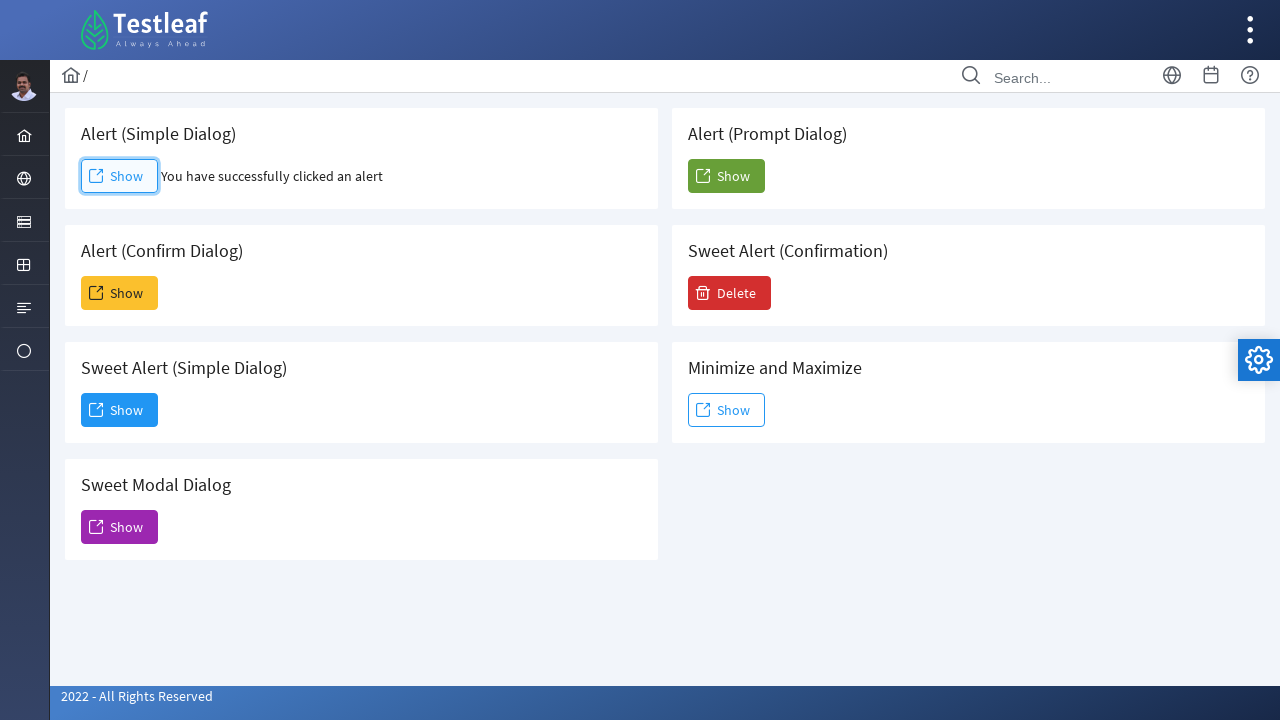

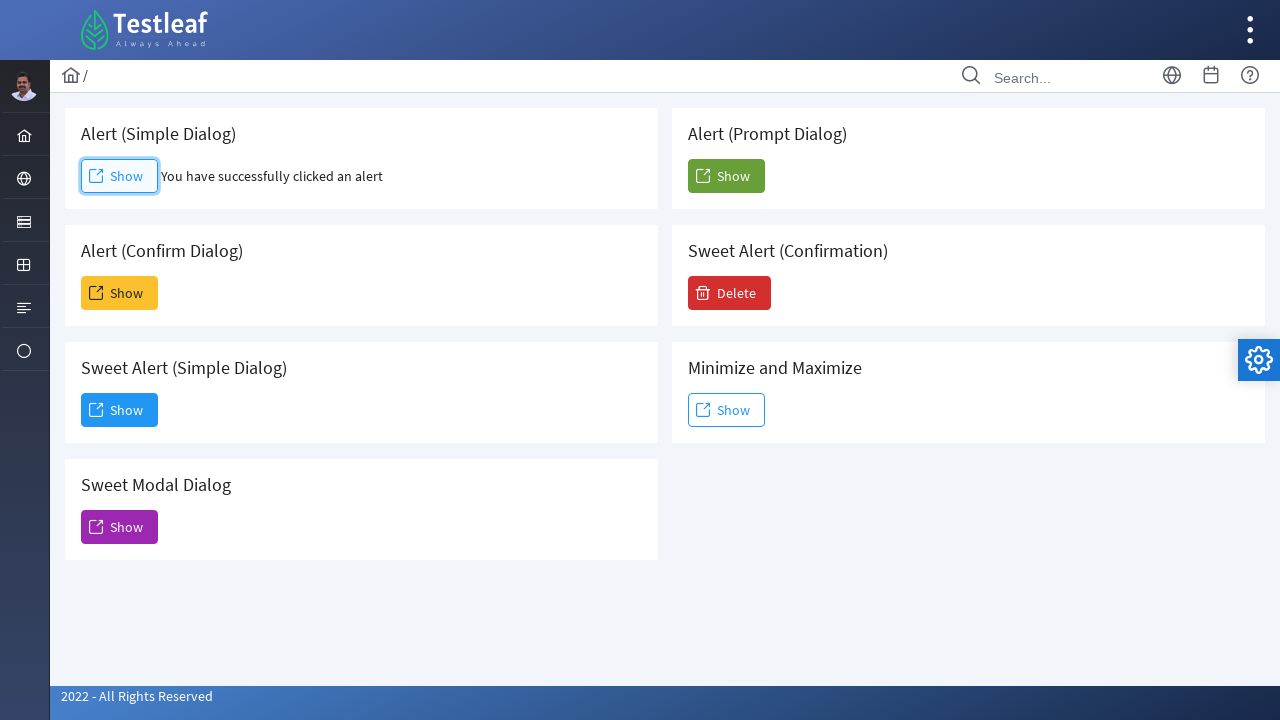